Navigates to SpiceJet homepage and verifies that navigation links are present on the page by waiting for anchor elements to load.

Starting URL: https://www.spicejet.com

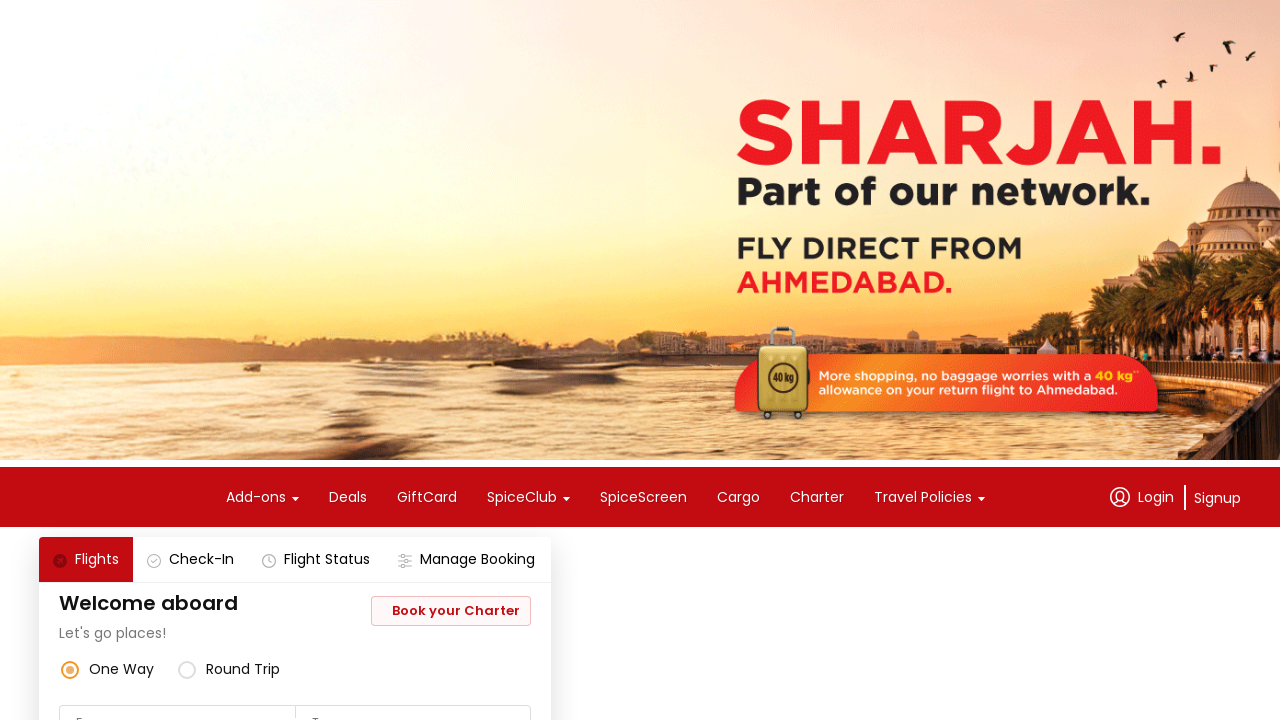

Waited for anchor elements to load on SpiceJet homepage
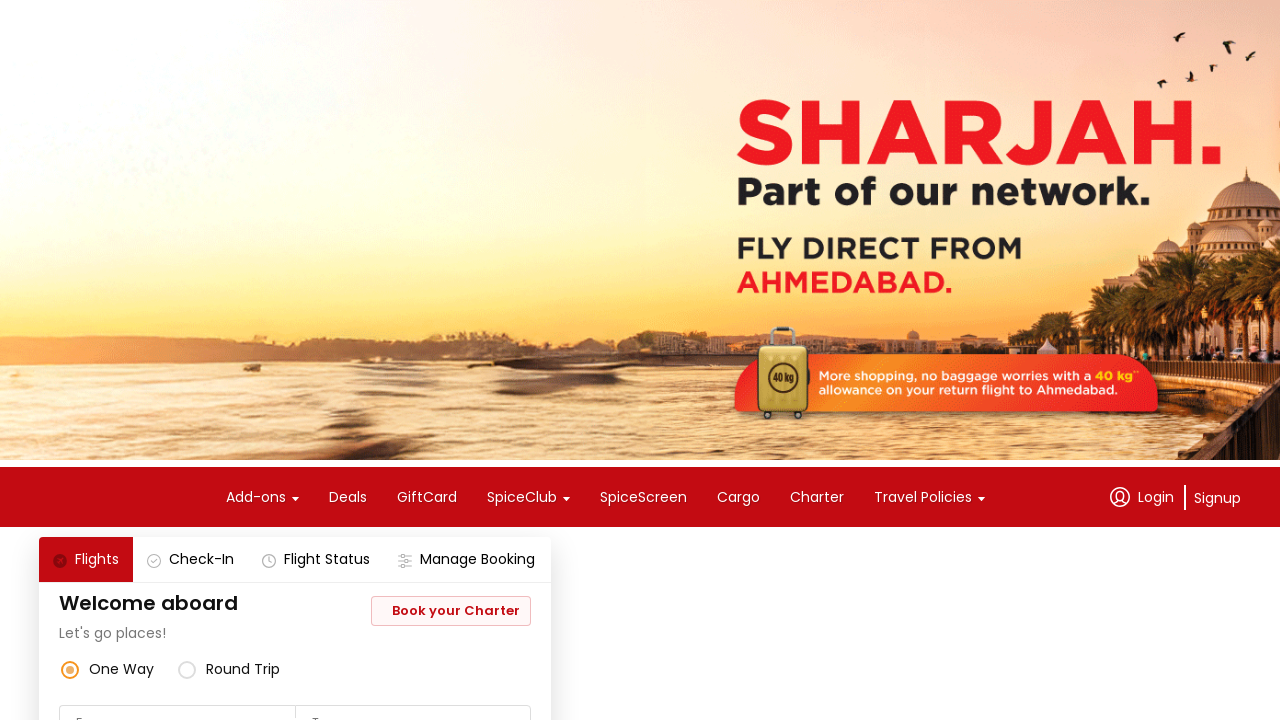

Located all anchor elements on the page
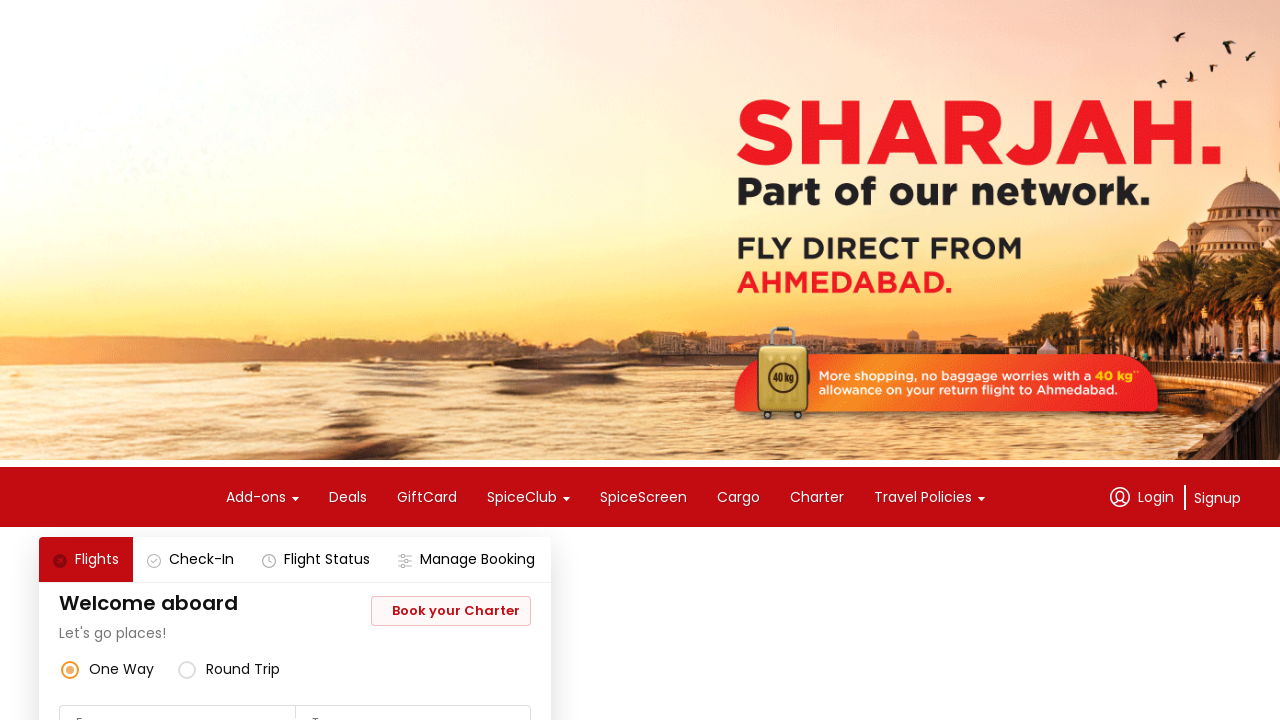

Verified that navigation links are present on the page (found 103 links)
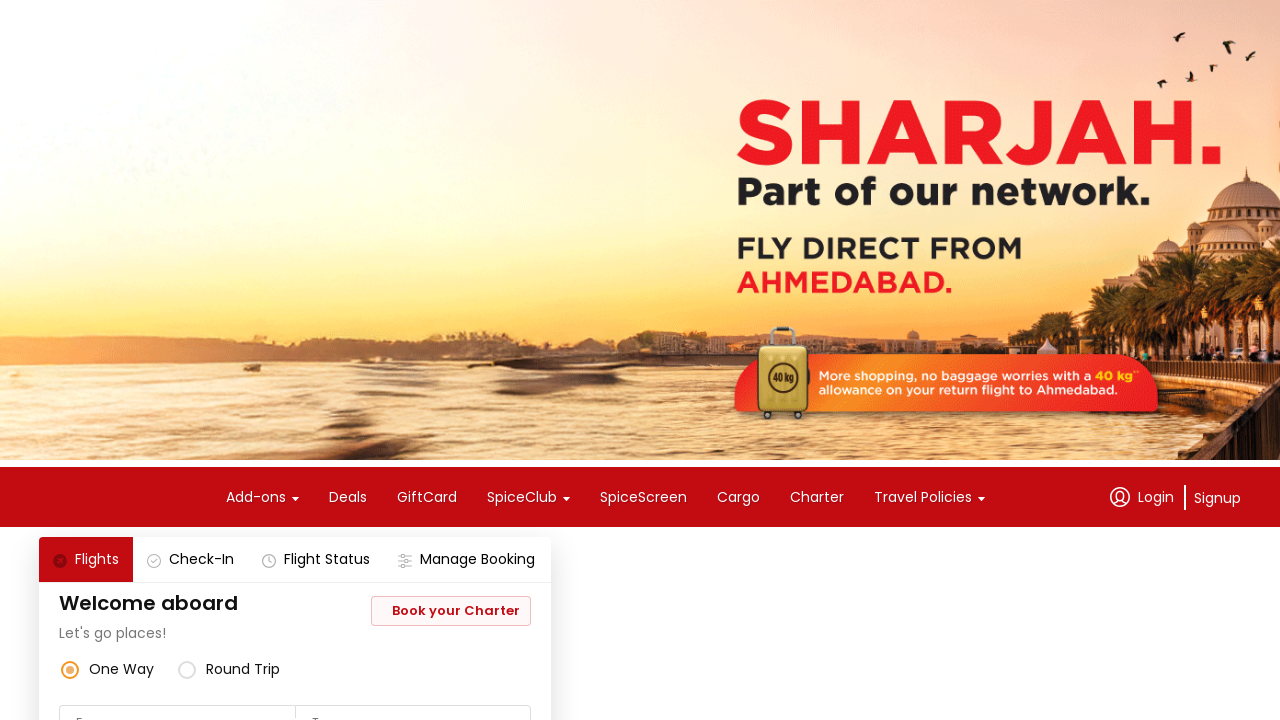

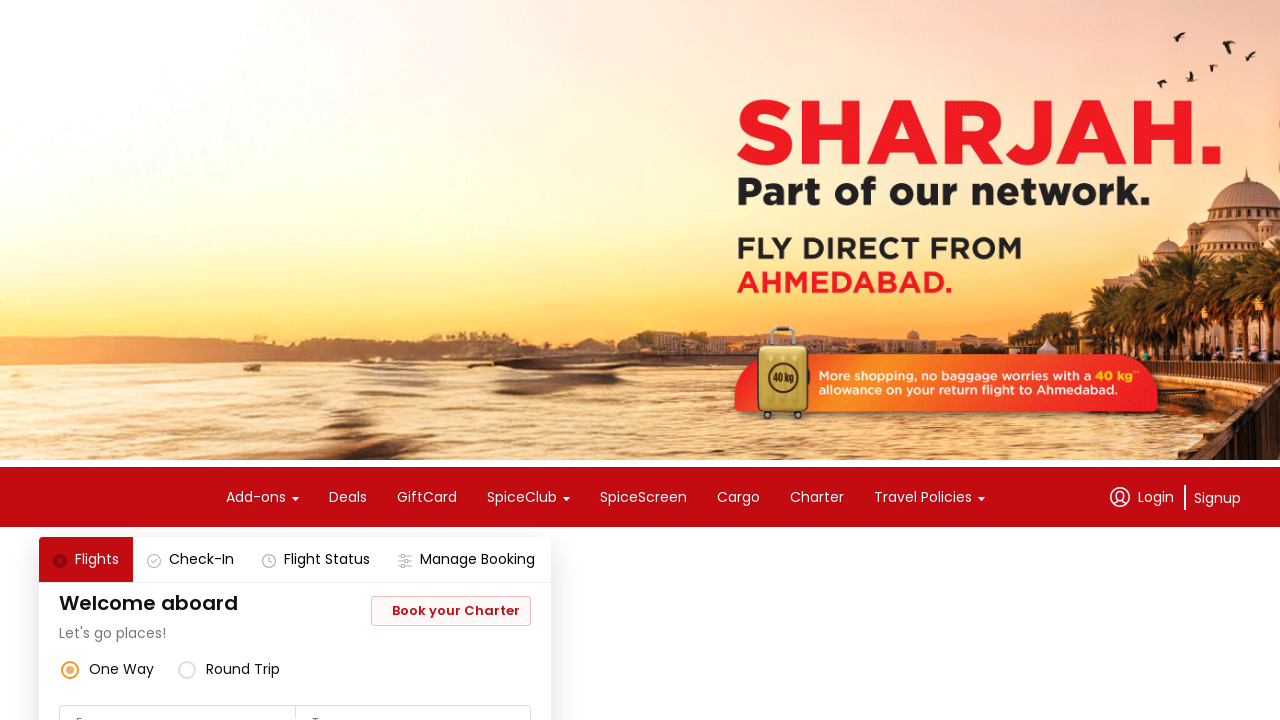